Tests sorting a table's "dues" column in descending order by clicking the column header twice and verifying the values are sorted correctly

Starting URL: http://the-internet.herokuapp.com/tables

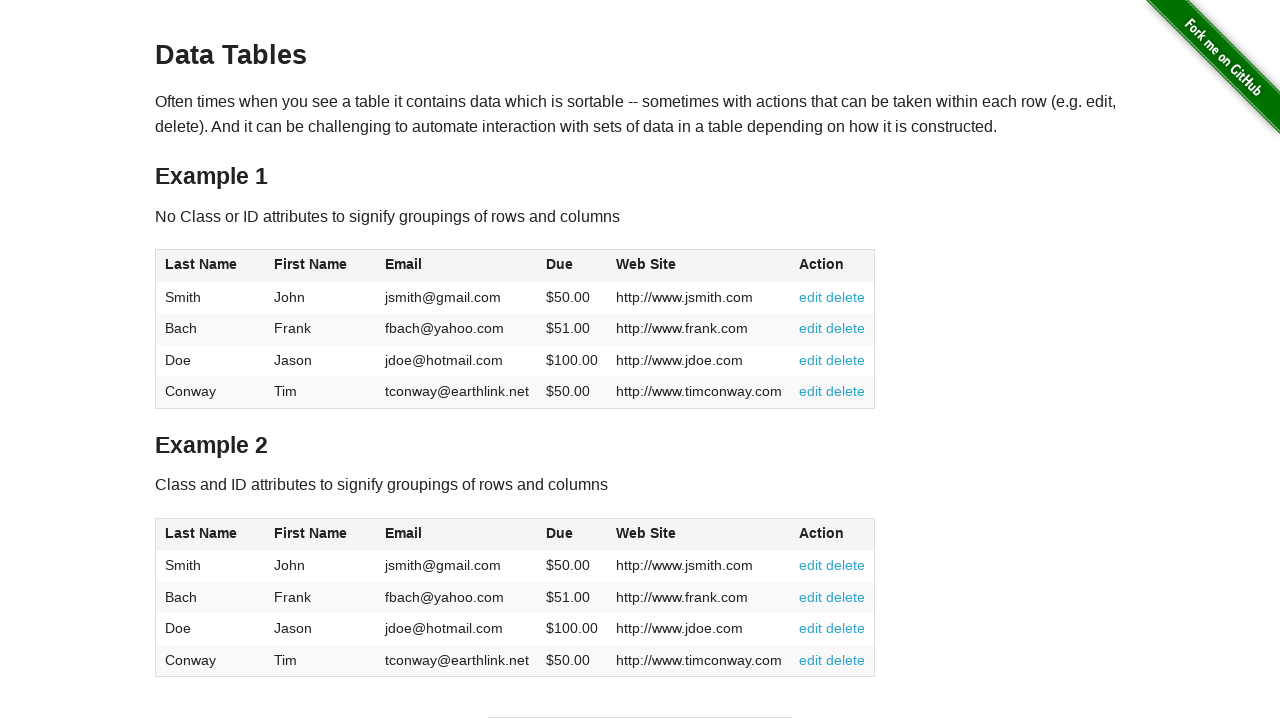

Clicked dues column header (1st click) at (572, 266) on #table1 thead tr th:nth-of-type(4)
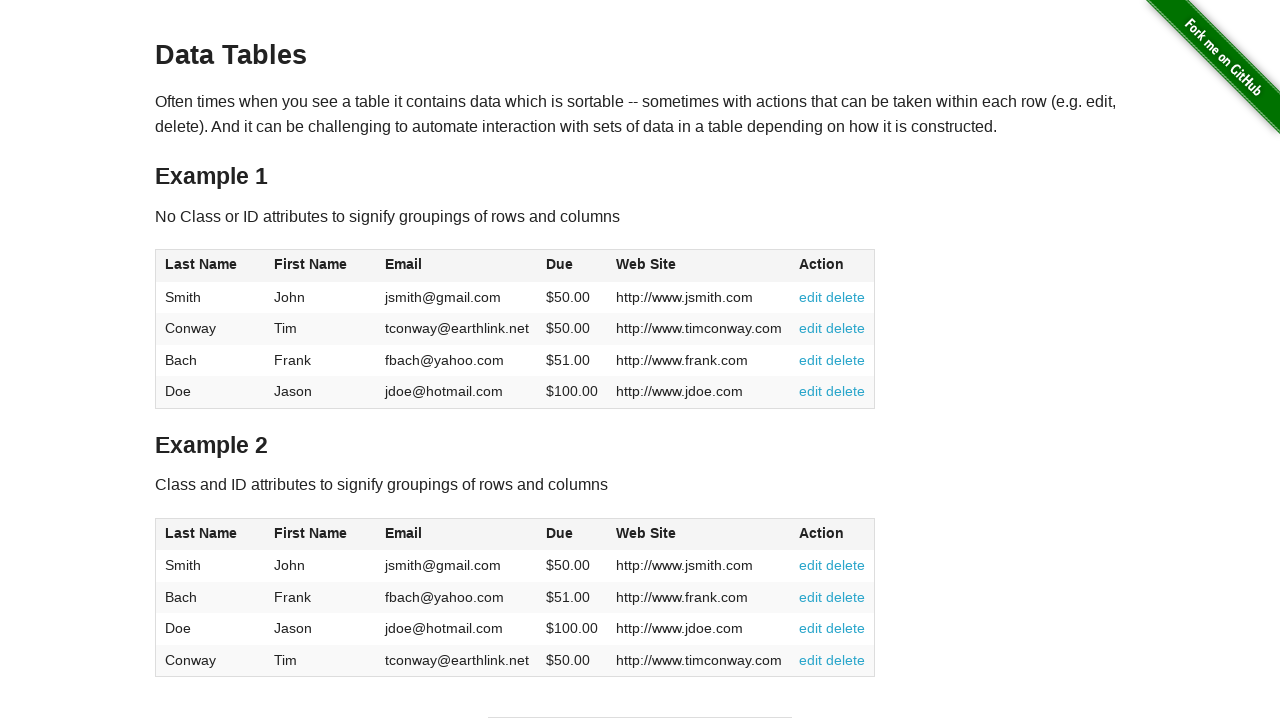

Clicked dues column header (2nd click) to sort in descending order at (572, 266) on #table1 thead tr th:nth-of-type(4)
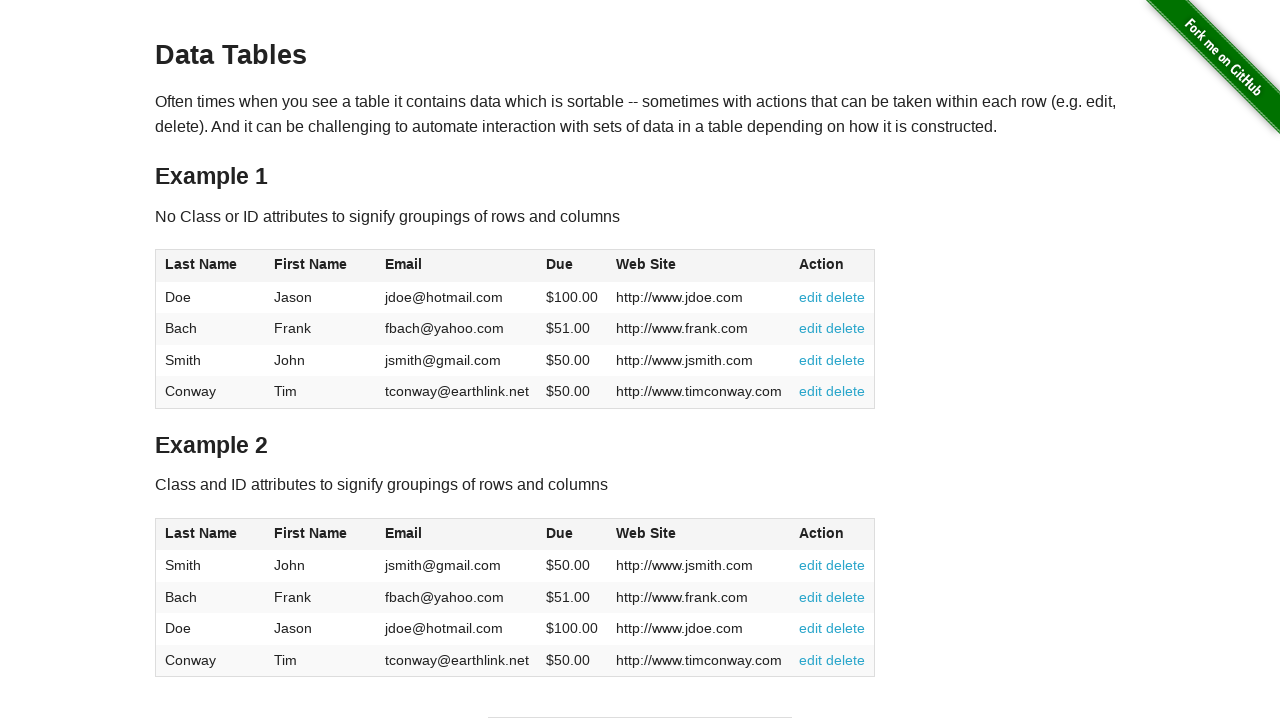

Table sorted and dues column verified as visible
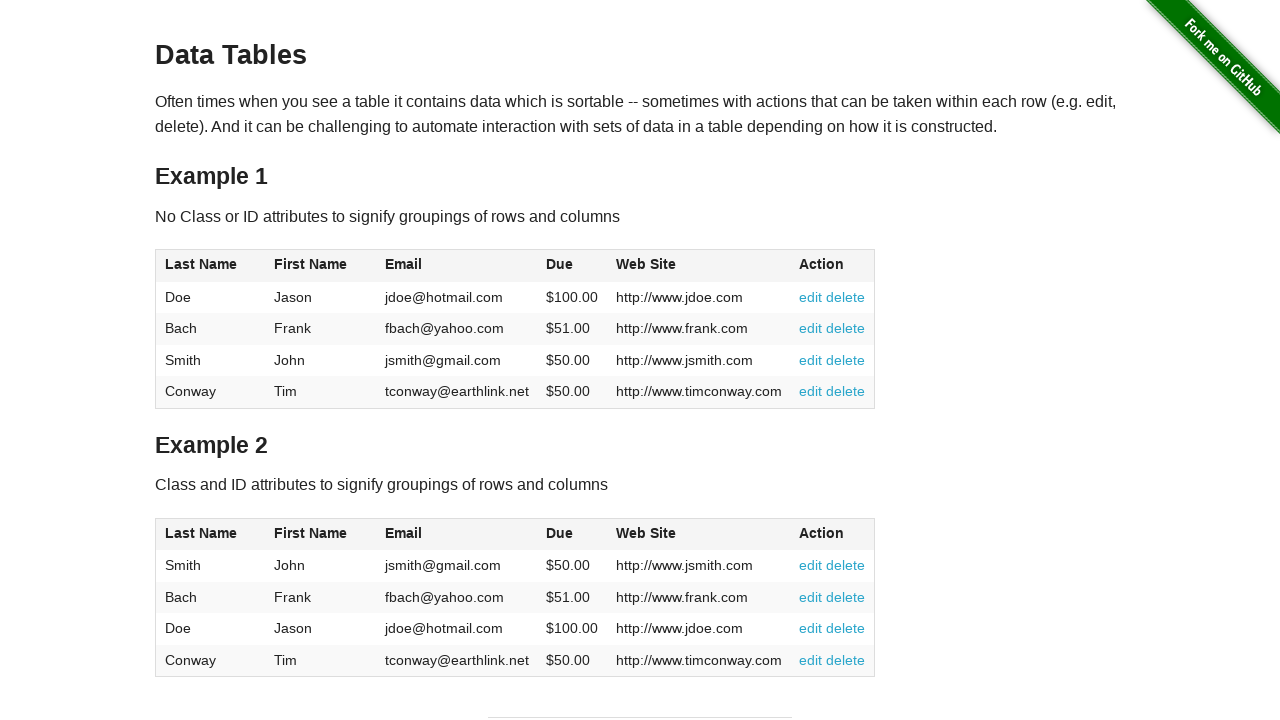

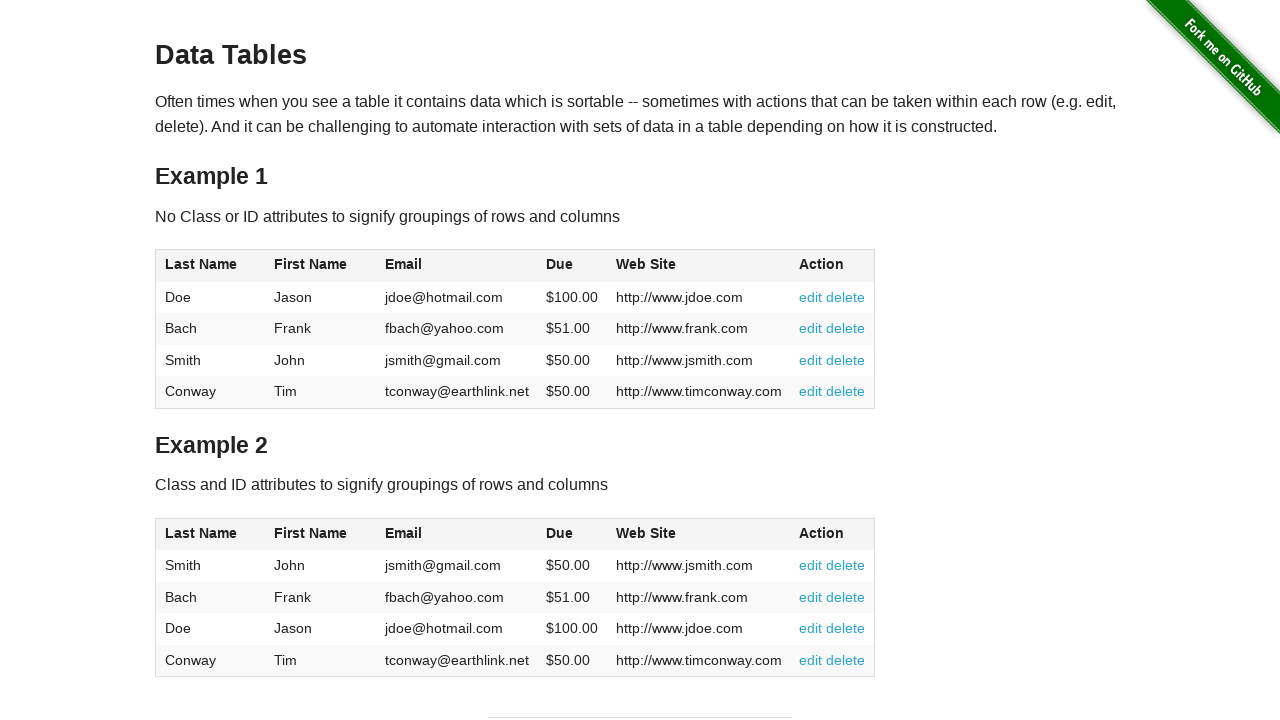